Tests that entered text is trimmed when editing a todo item

Starting URL: https://demo.playwright.dev/todomvc

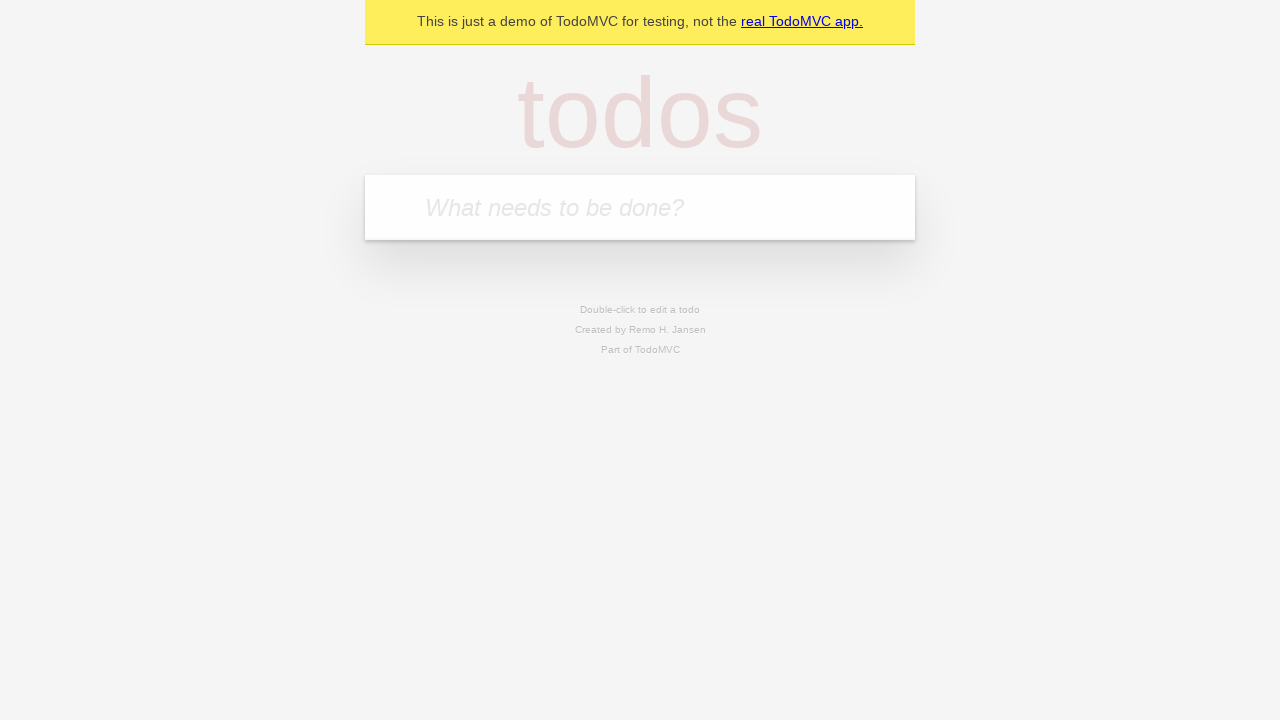

Filled todo input with 'buy some cheese' on internal:attr=[placeholder="What needs to be done?"i]
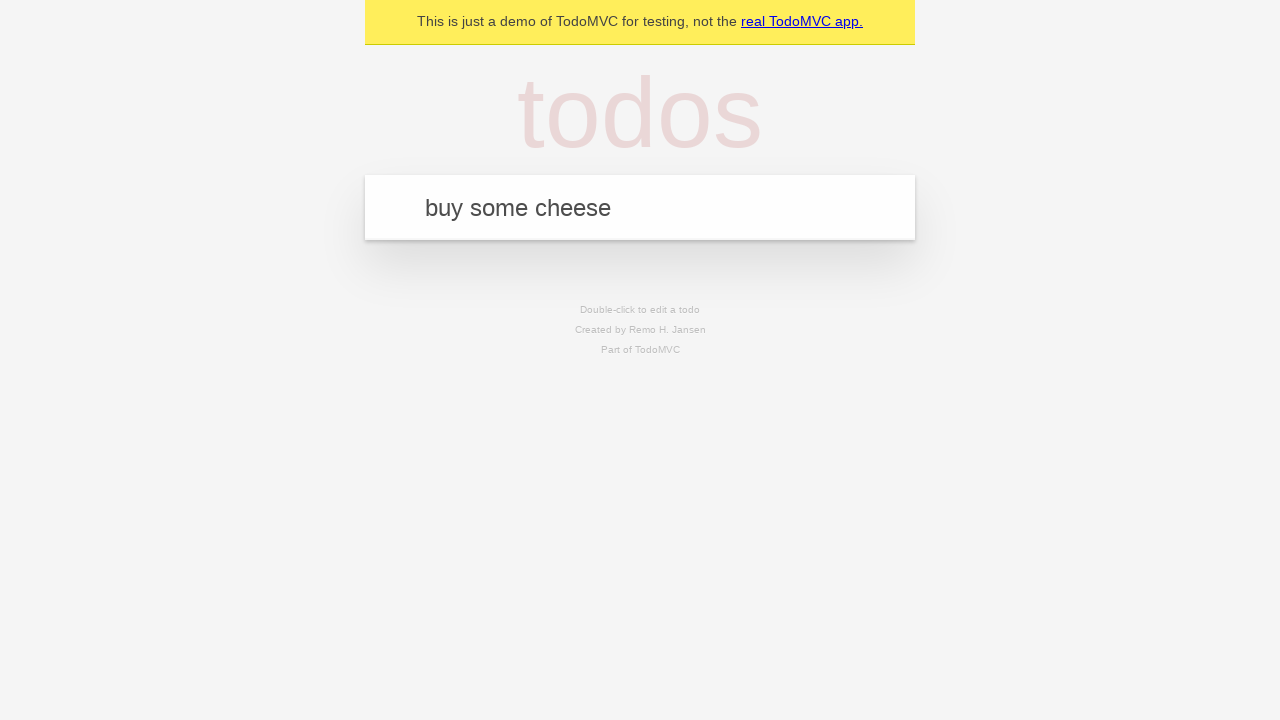

Pressed Enter to create first todo on internal:attr=[placeholder="What needs to be done?"i]
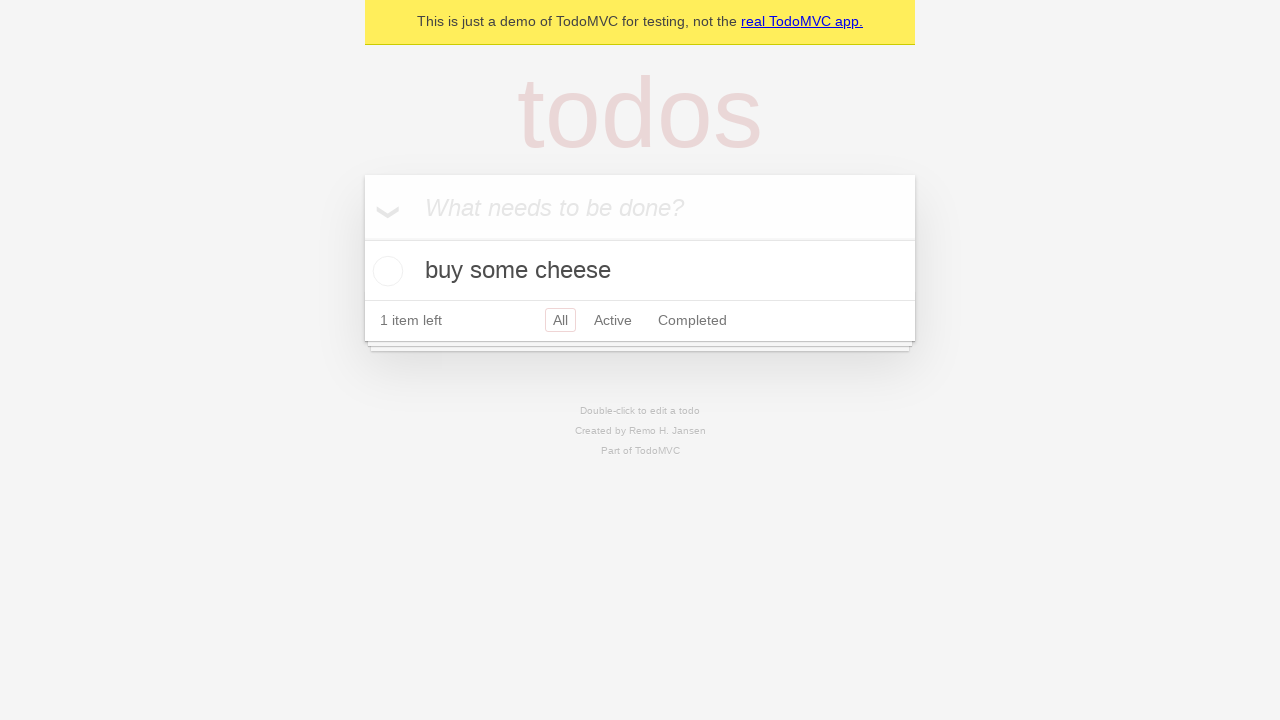

Filled todo input with 'feed the cat' on internal:attr=[placeholder="What needs to be done?"i]
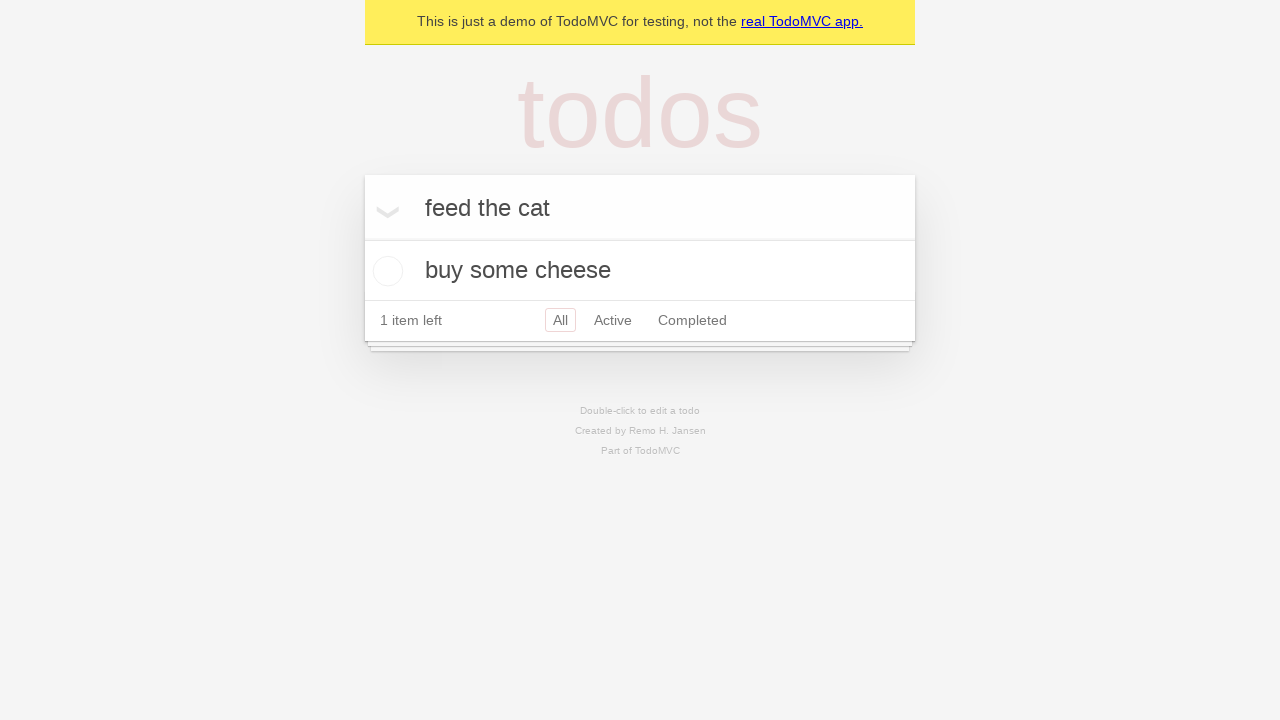

Pressed Enter to create second todo on internal:attr=[placeholder="What needs to be done?"i]
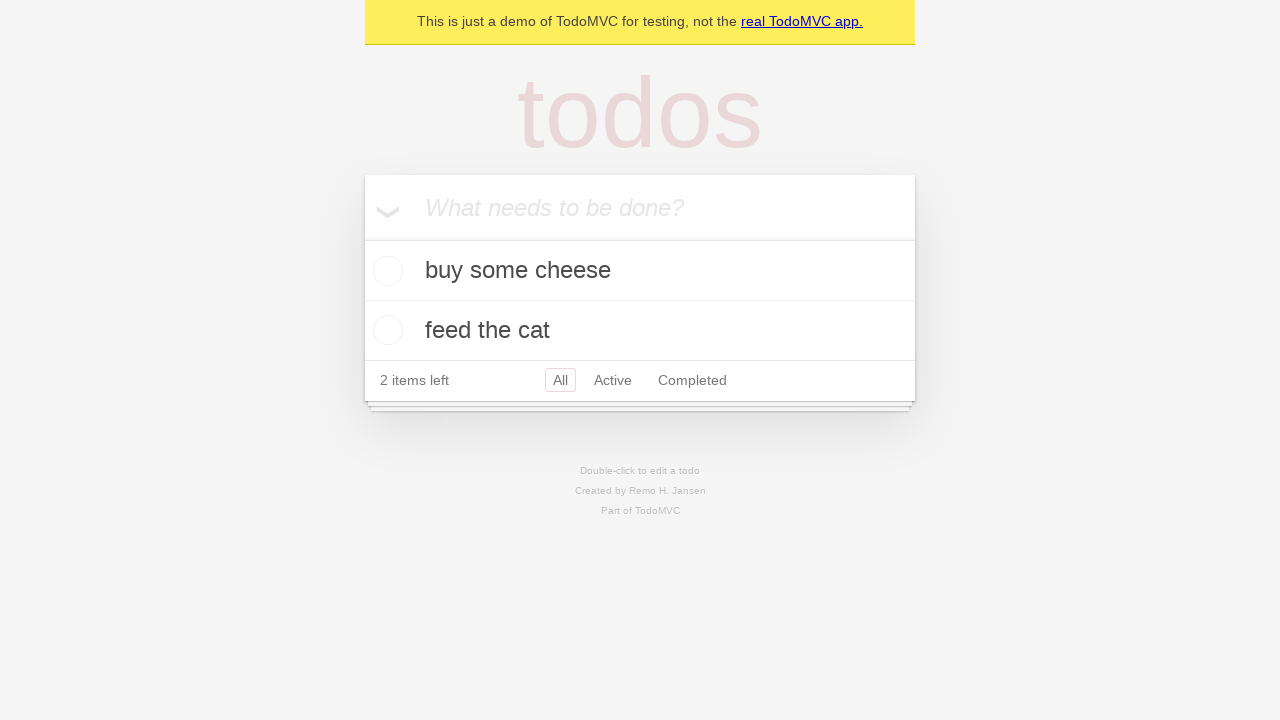

Filled todo input with 'book a doctors appointment' on internal:attr=[placeholder="What needs to be done?"i]
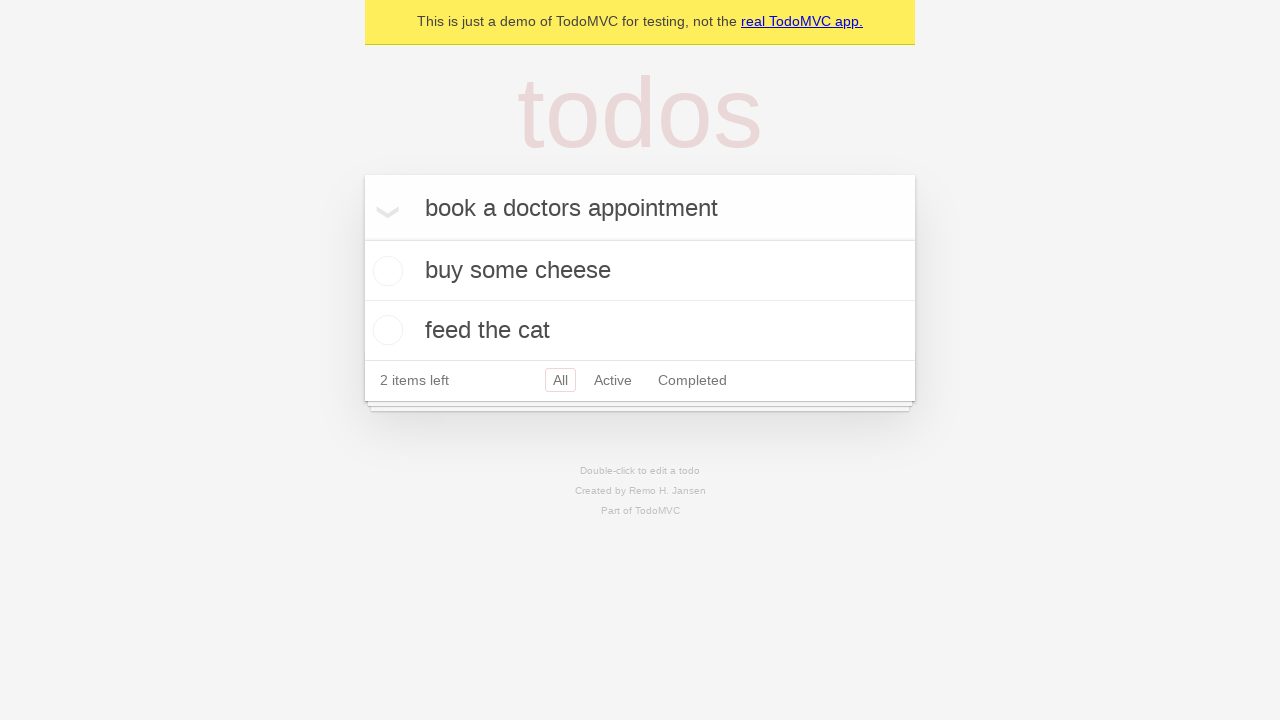

Pressed Enter to create third todo on internal:attr=[placeholder="What needs to be done?"i]
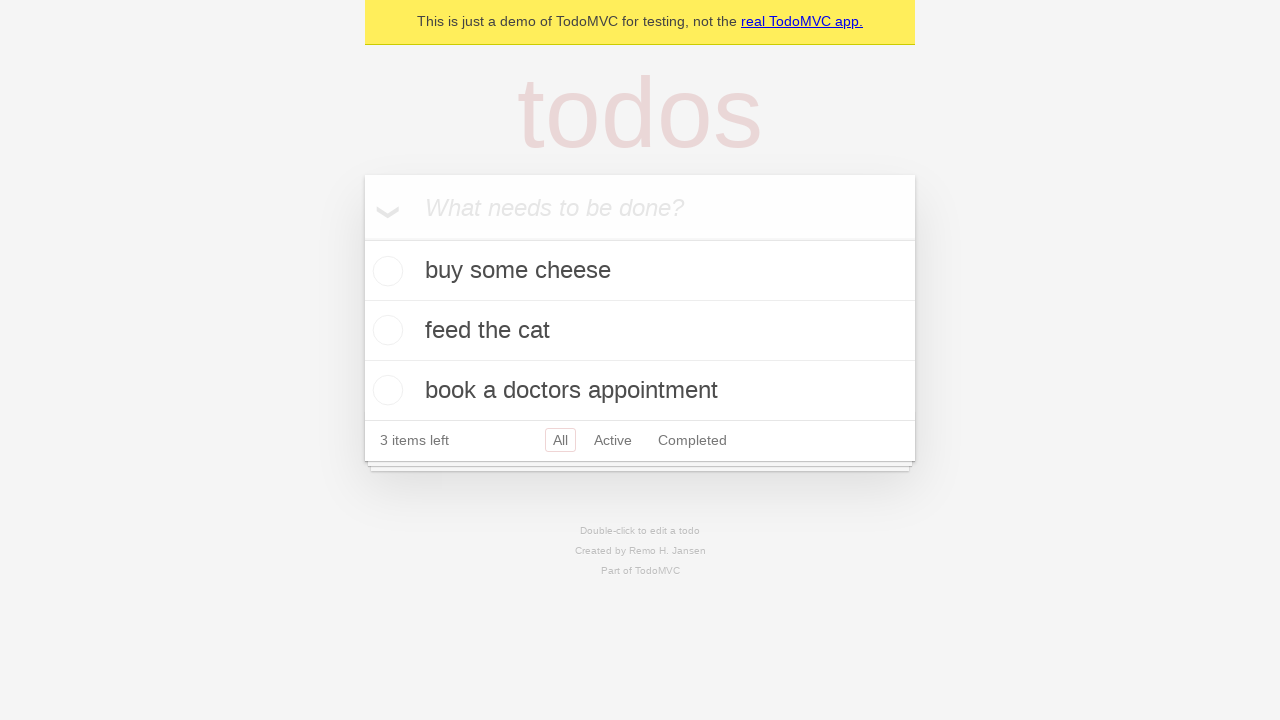

Waited for all 3 todos to be present in the DOM
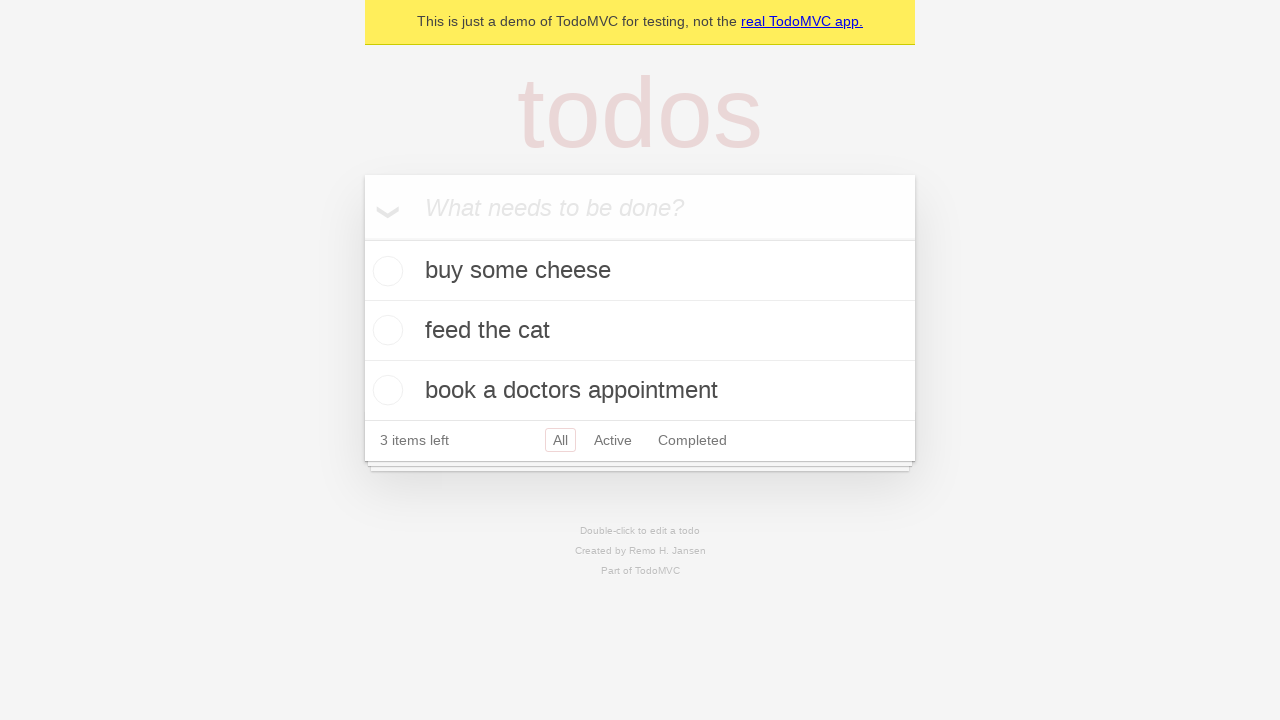

Double-clicked second todo to enter edit mode at (640, 331) on [data-testid='todo-item'] >> nth=1
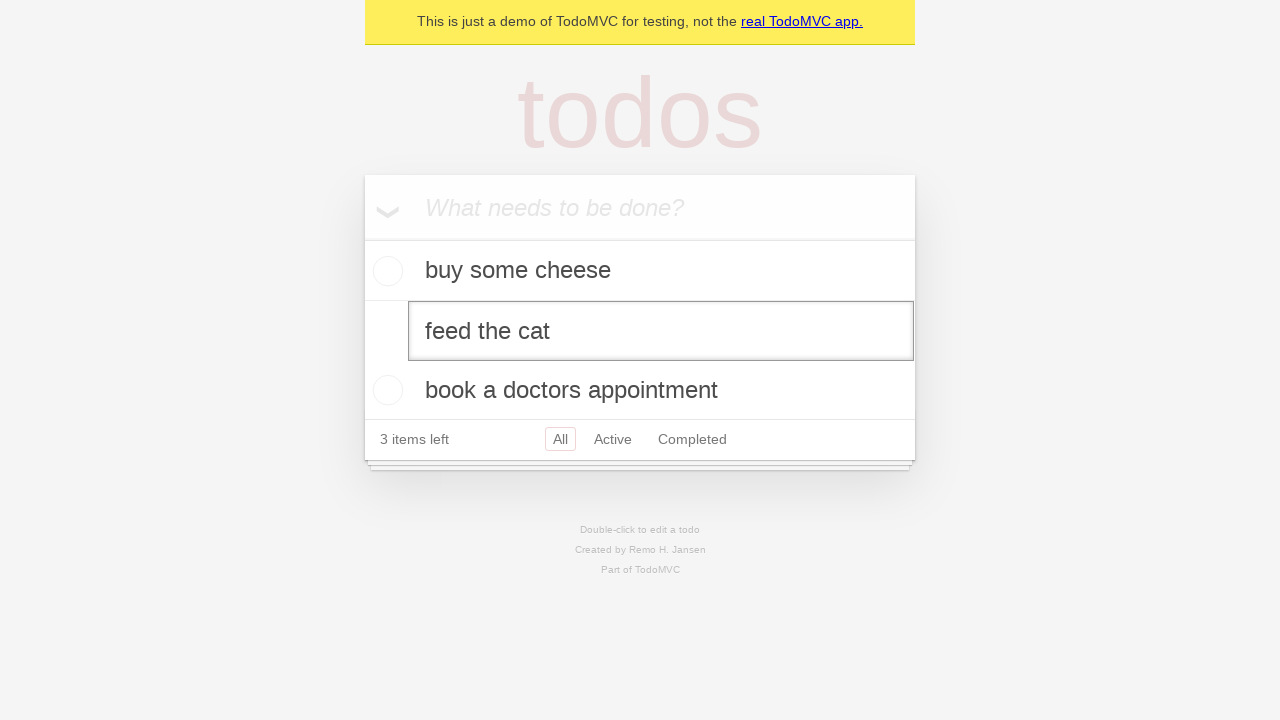

Filled edit field with text containing leading and trailing spaces on [data-testid='todo-item'] >> nth=1 >> internal:role=textbox[name="Edit"i]
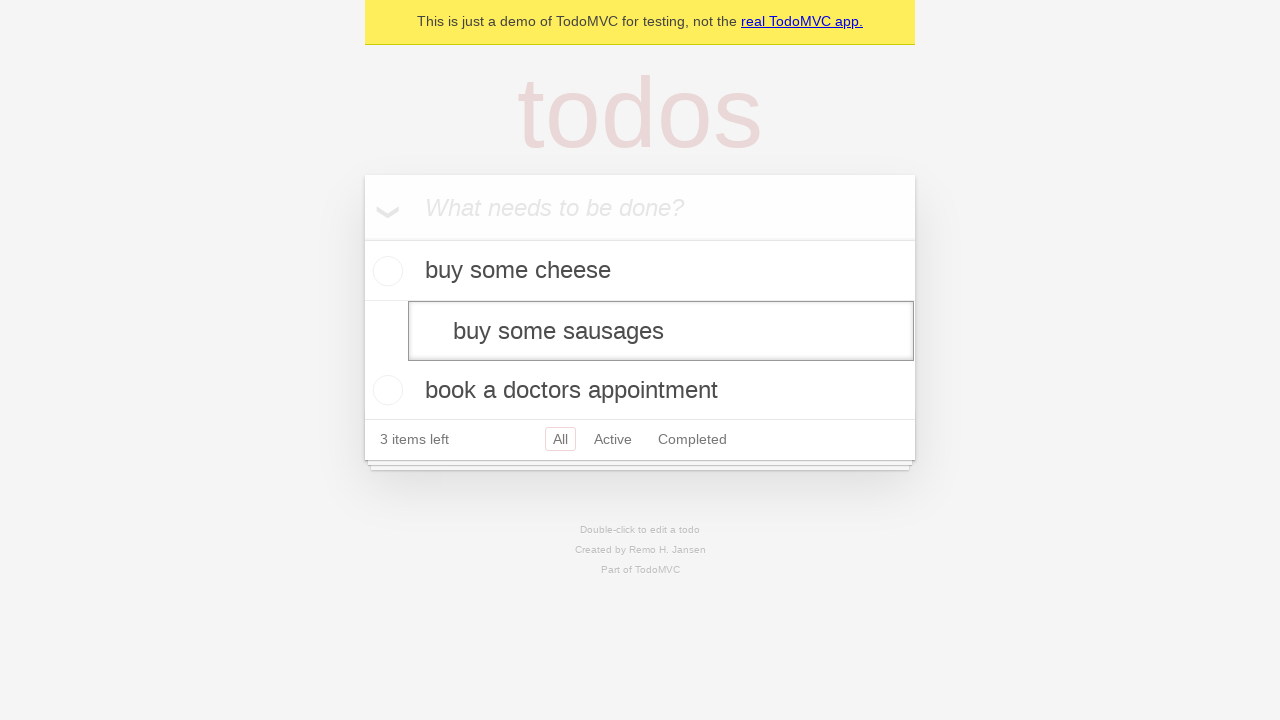

Pressed Enter to submit edited todo text on [data-testid='todo-item'] >> nth=1 >> internal:role=textbox[name="Edit"i]
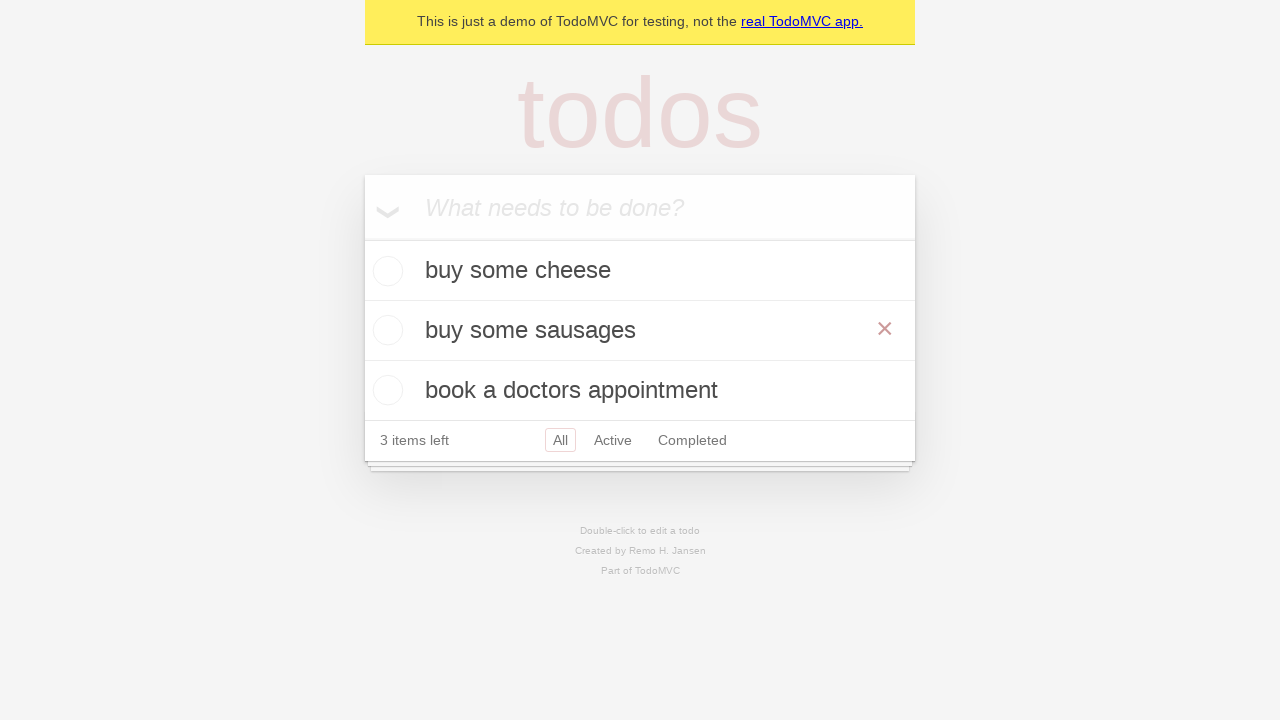

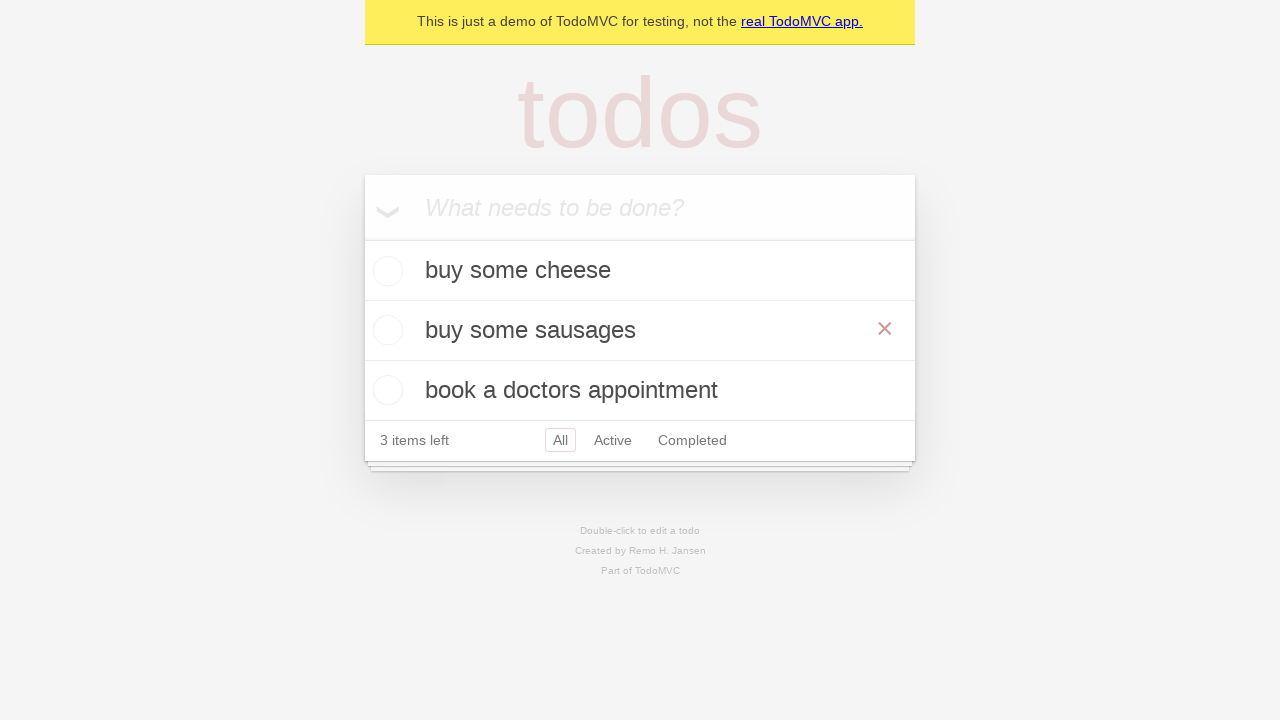